Tests AJAX content loading by clicking a button and waiting for dynamic content to appear

Starting URL: https://v1.training-support.net/selenium/ajax

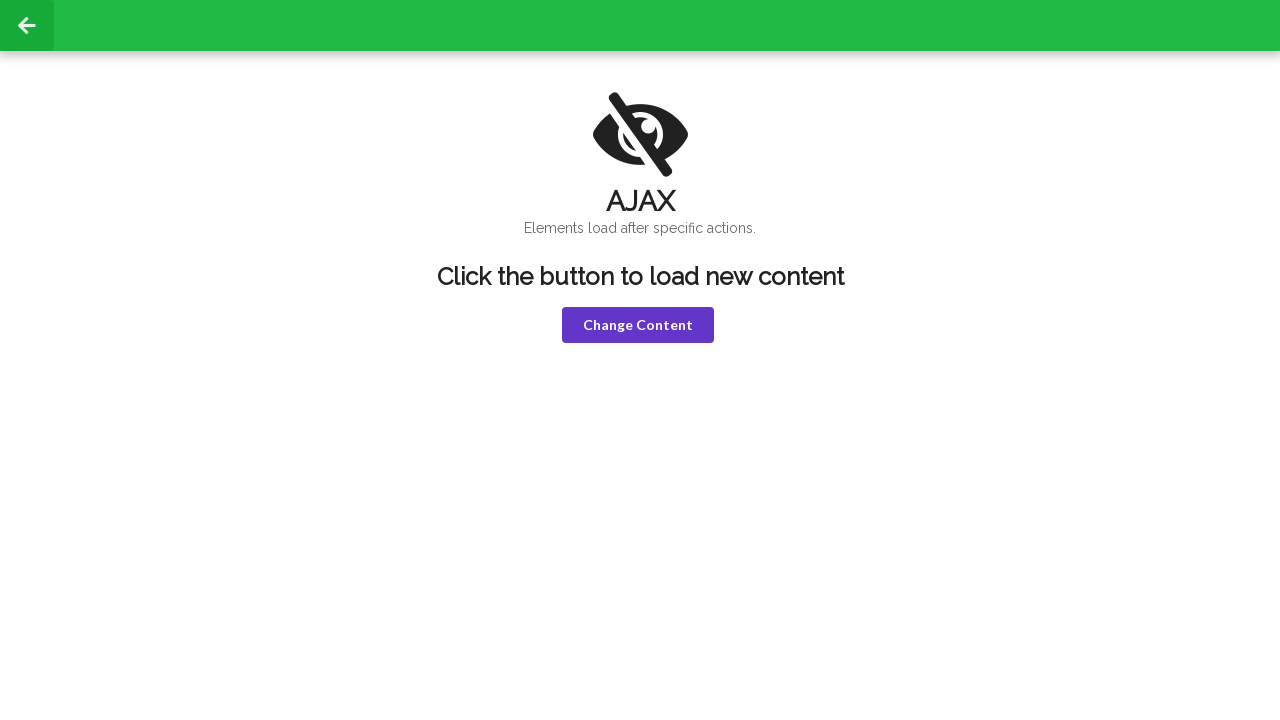

Clicked 'Change Content' button to trigger AJAX load at (638, 325) on xpath=//button[text()='Change Content']
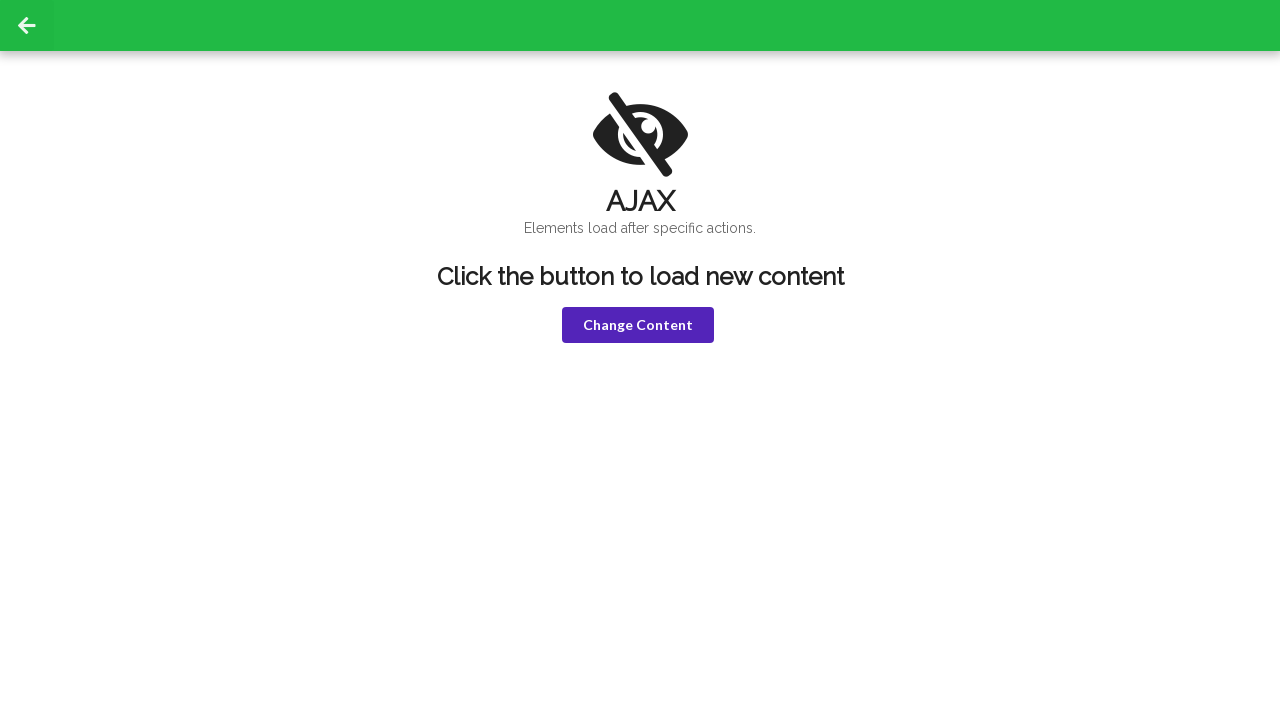

Waited for h1 element to become visible after AJAX content loaded
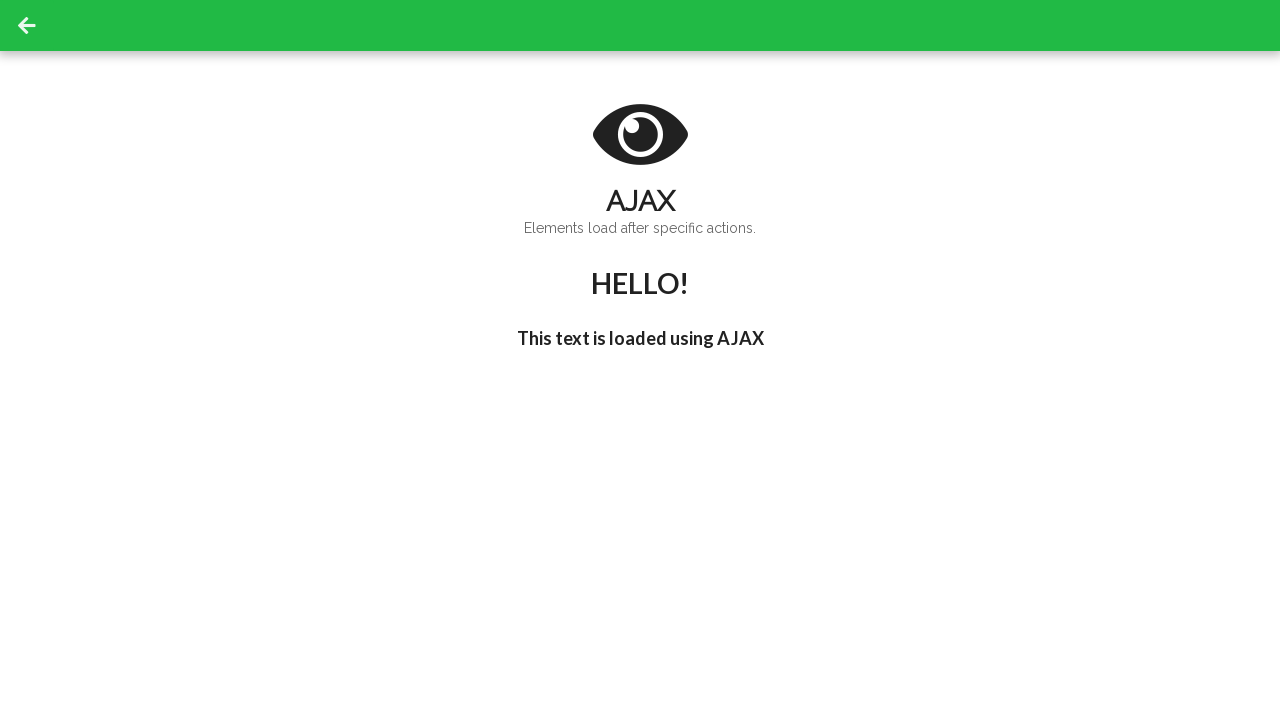

Waited for h3 element to become visible
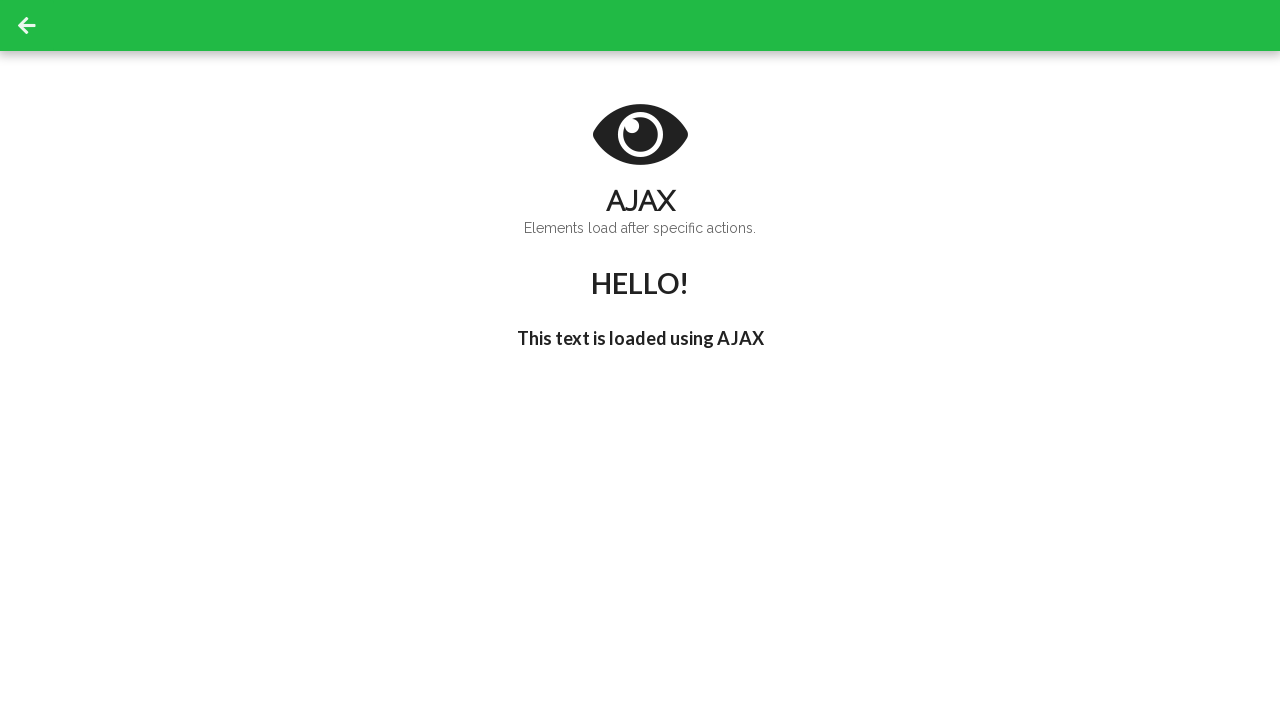

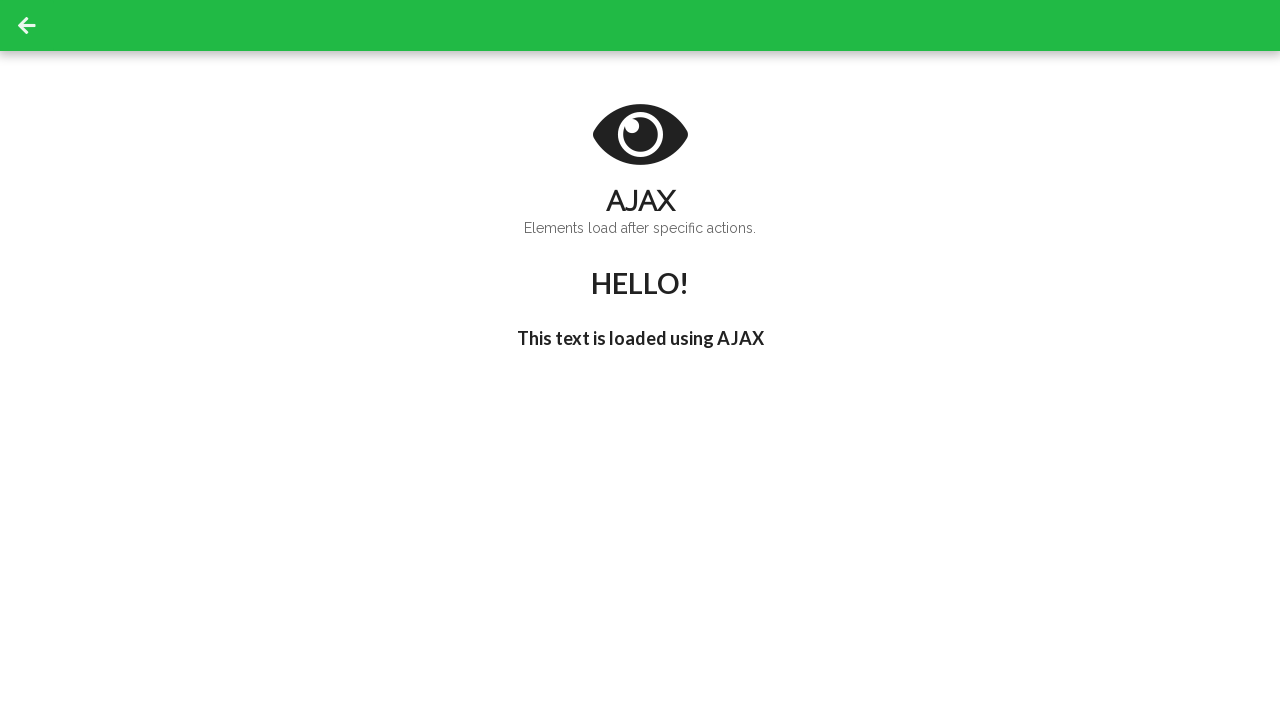